Tests radio button functionality by clicking different radio button options on a form

Starting URL: https://formy-project.herokuapp.com/radiobutton

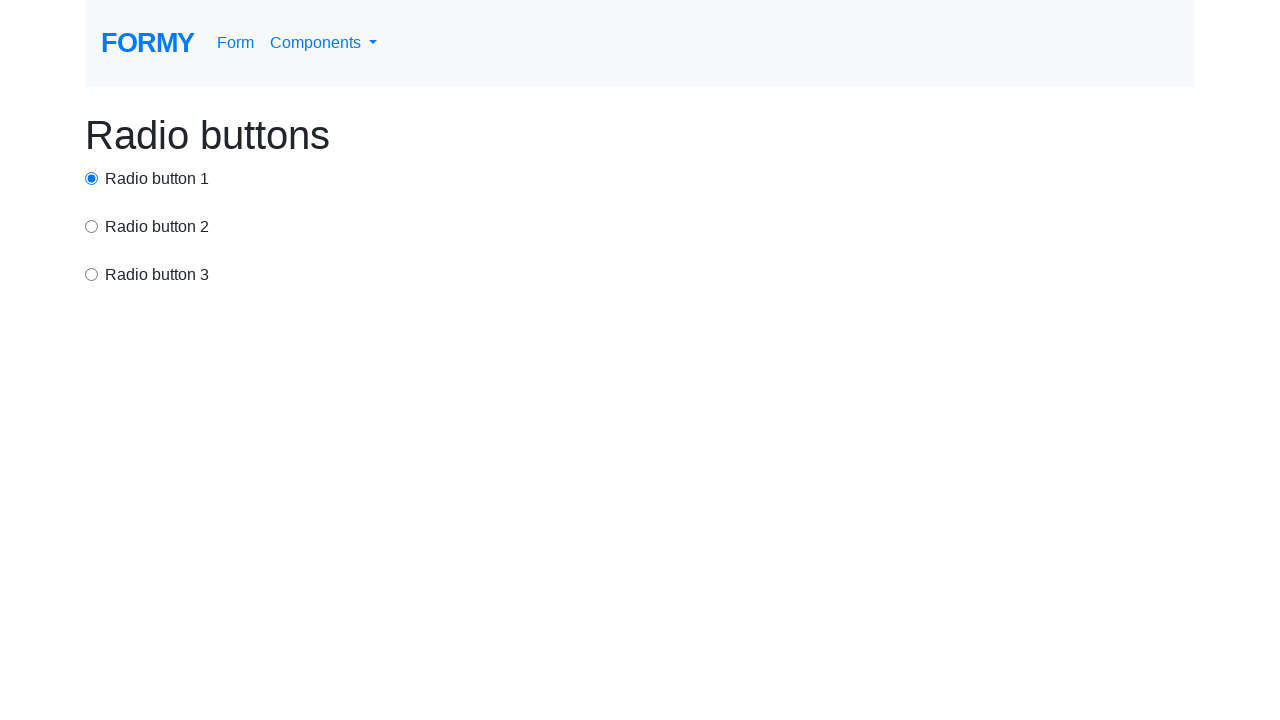

Clicked first radio button option at (92, 178) on #radio-button-1
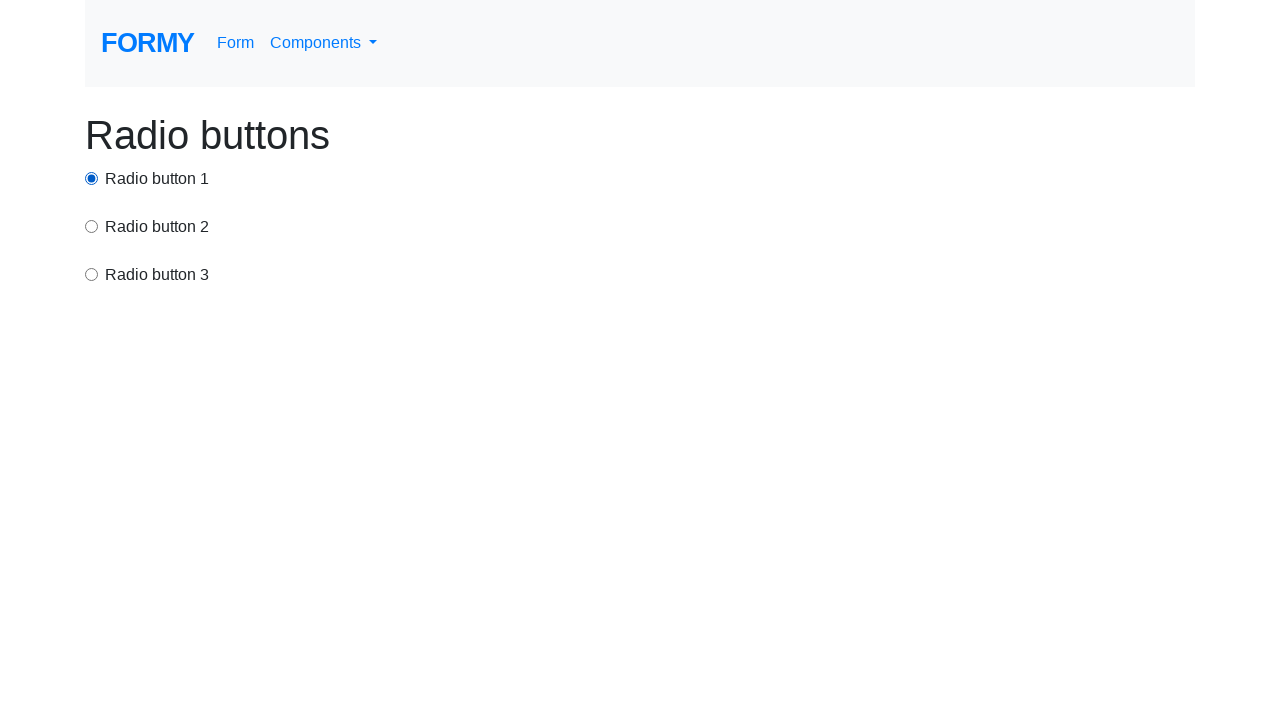

Clicked second radio button option using value attribute selector at (92, 226) on input[value='option2']
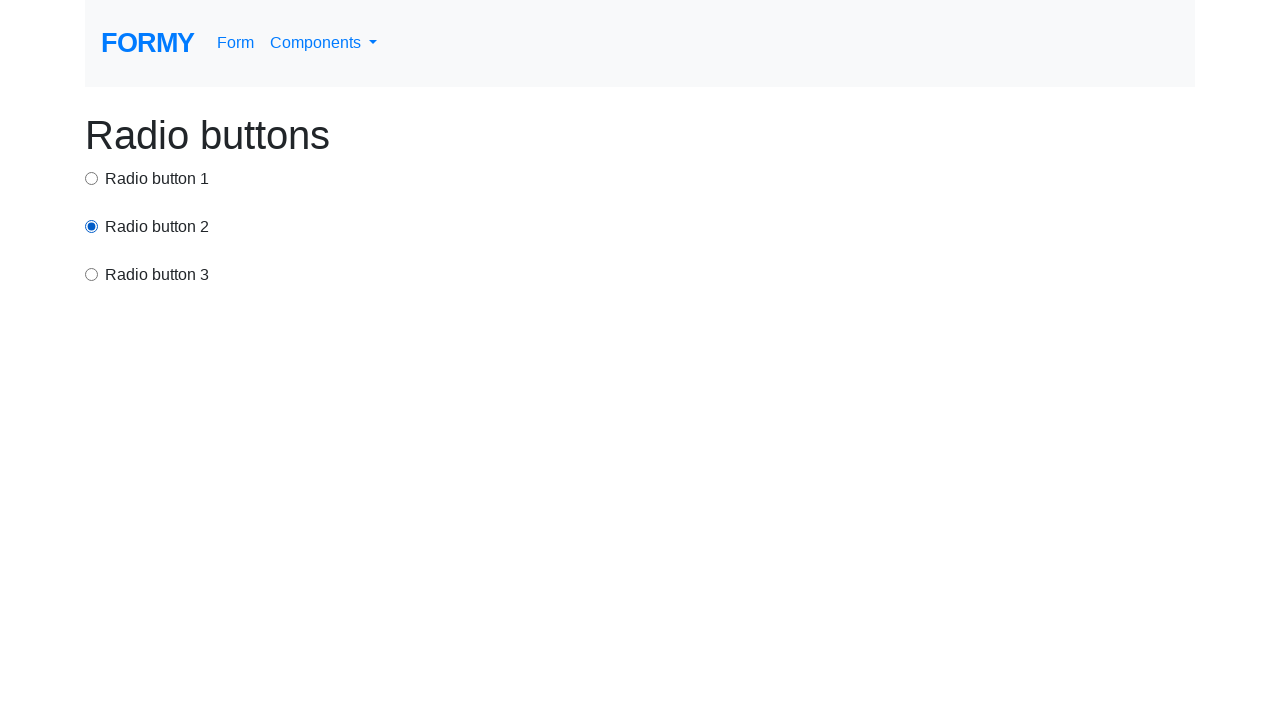

Clicked third radio button option using xpath selector at (92, 274) on xpath=/html/body/div/div[3]/input
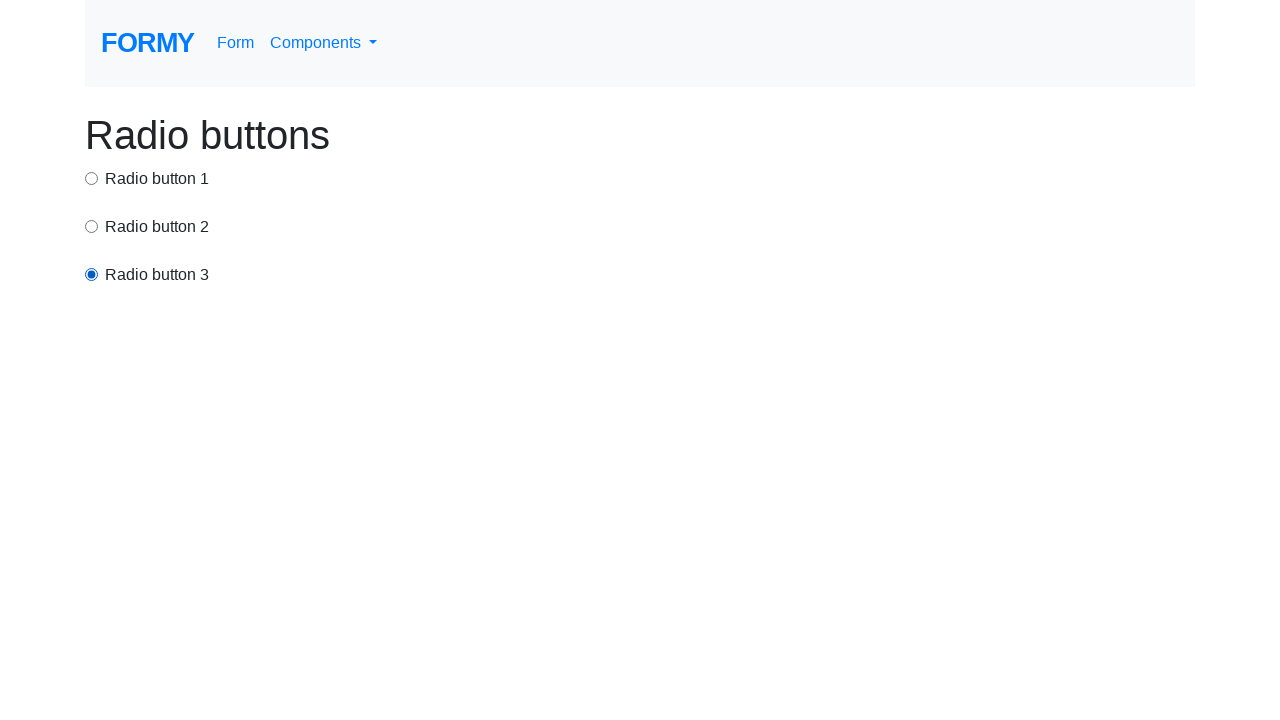

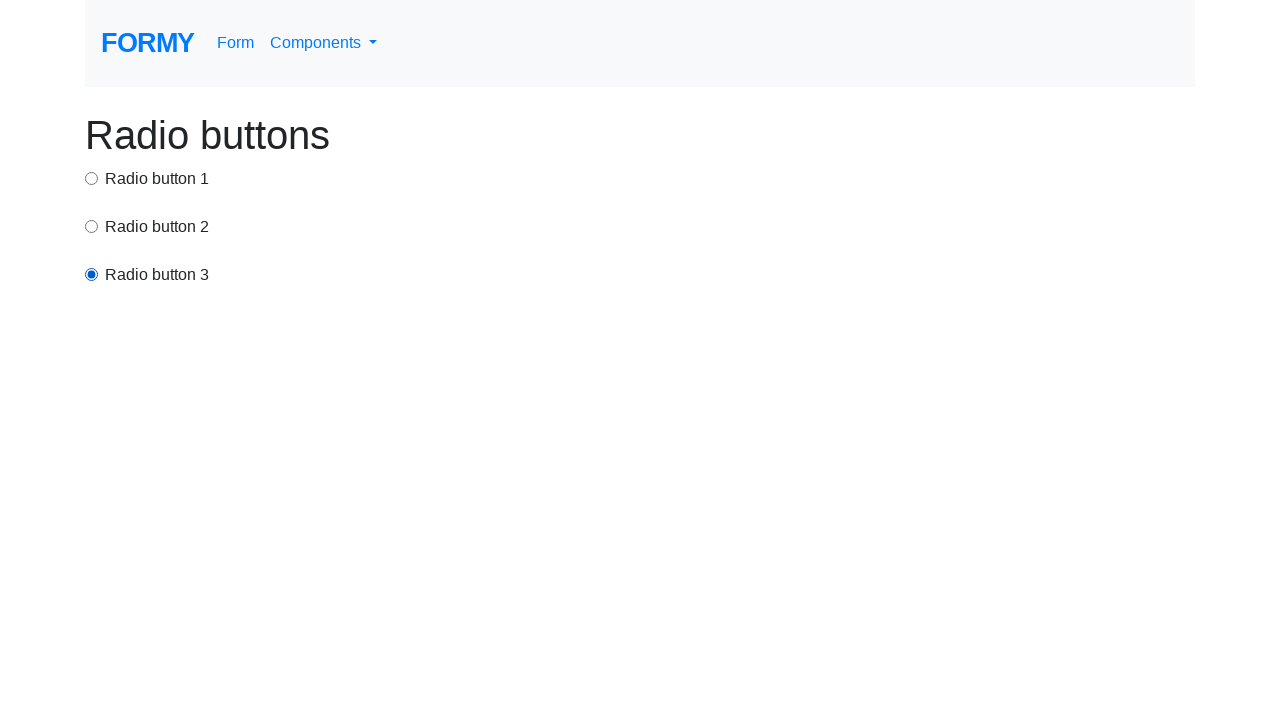